Tests alert popup handling by clicking a button that triggers a JavaScript alert and then accepting/dismissing the alert dialog

Starting URL: https://demo.automationtesting.in/Alerts.html

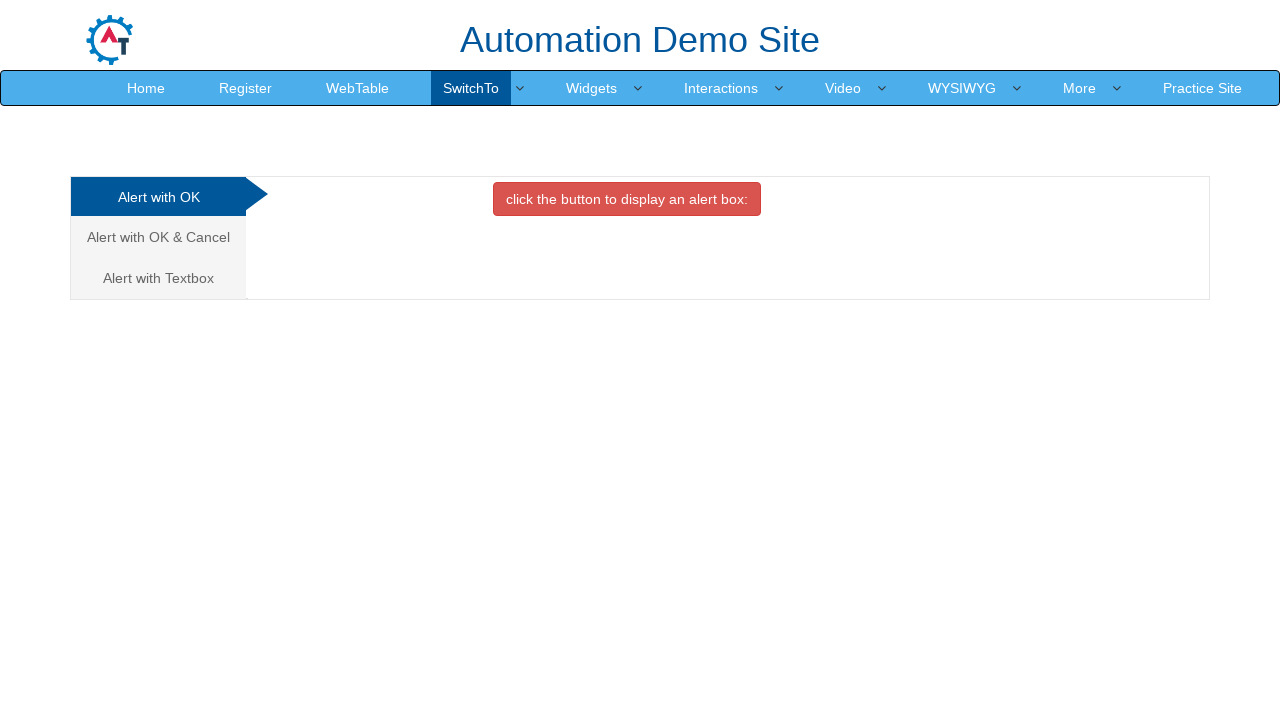

Navigated to alert popup handling demo page
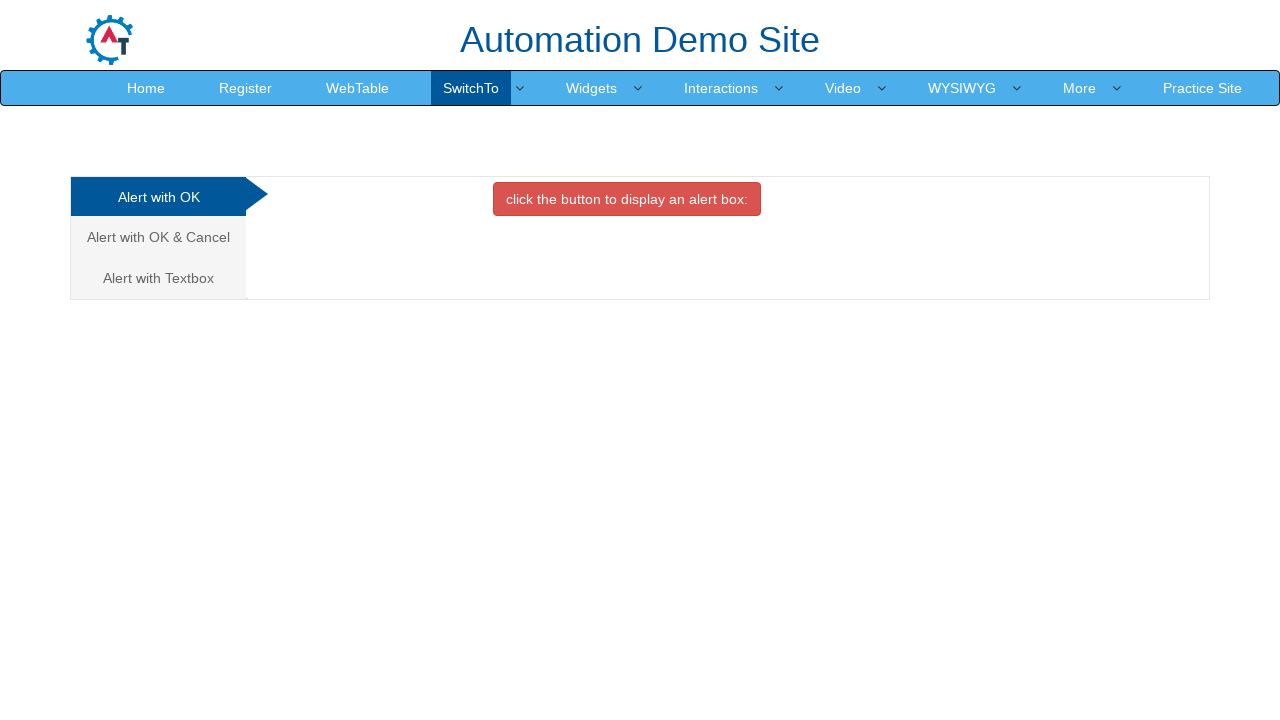

Clicked button to trigger JavaScript alert at (627, 199) on button[onclick='alertbox()']
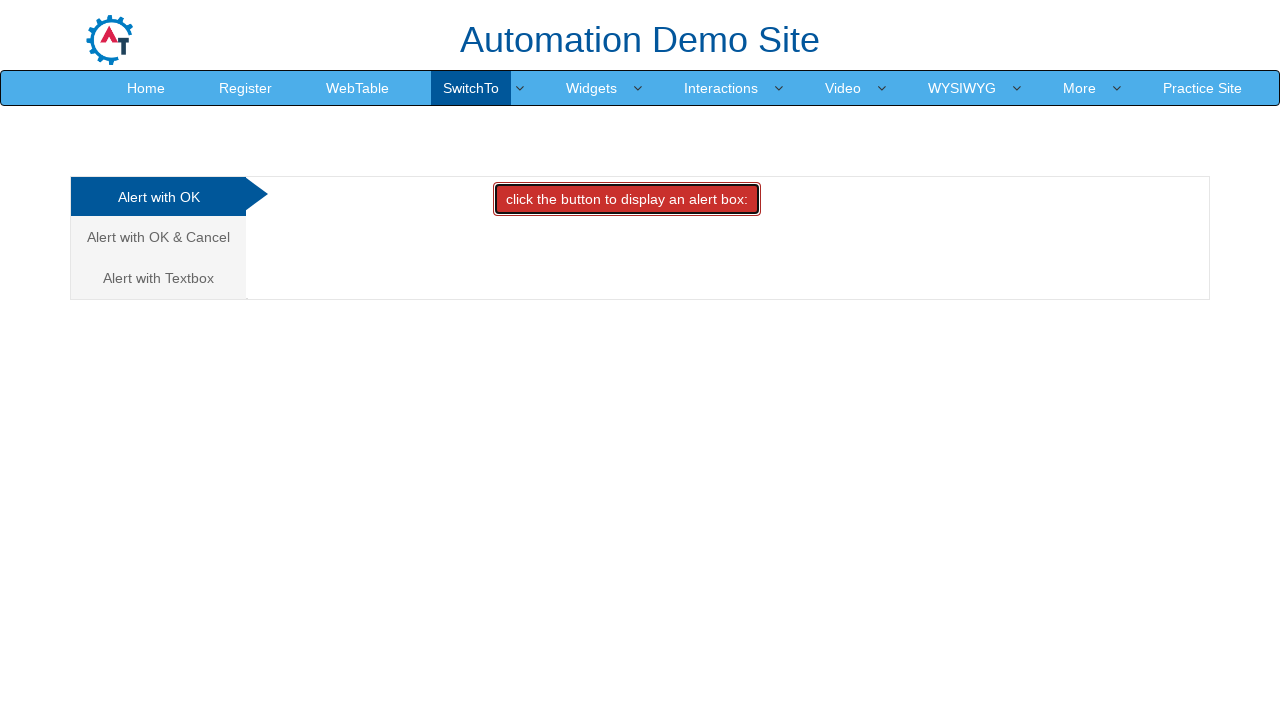

Set up dialog handler to accept alerts
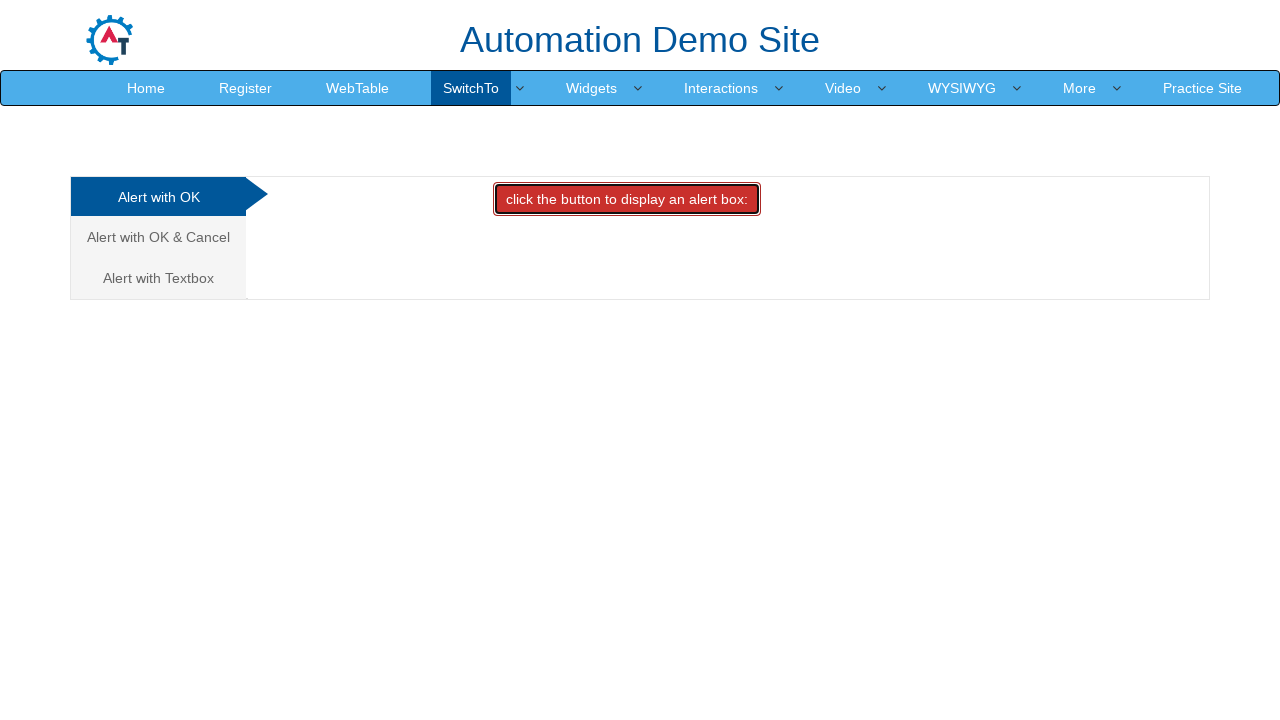

Clicked button again to trigger alert and handled it at (627, 199) on button[onclick='alertbox()']
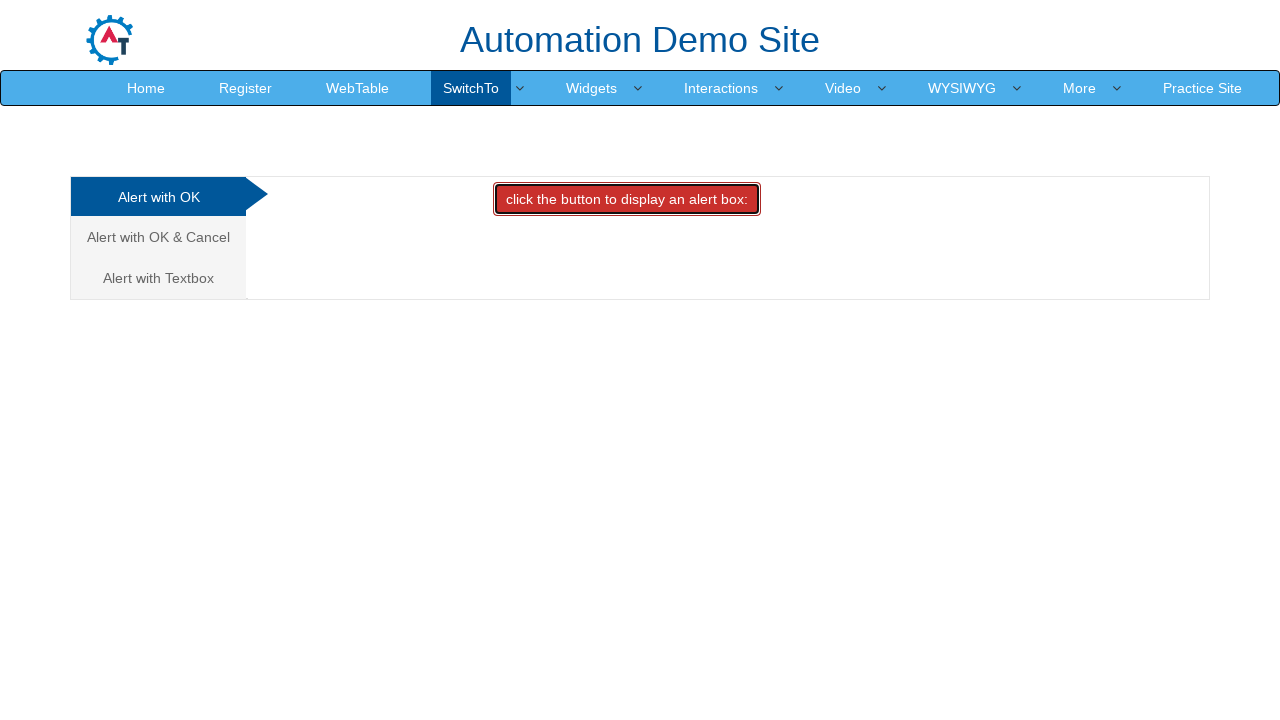

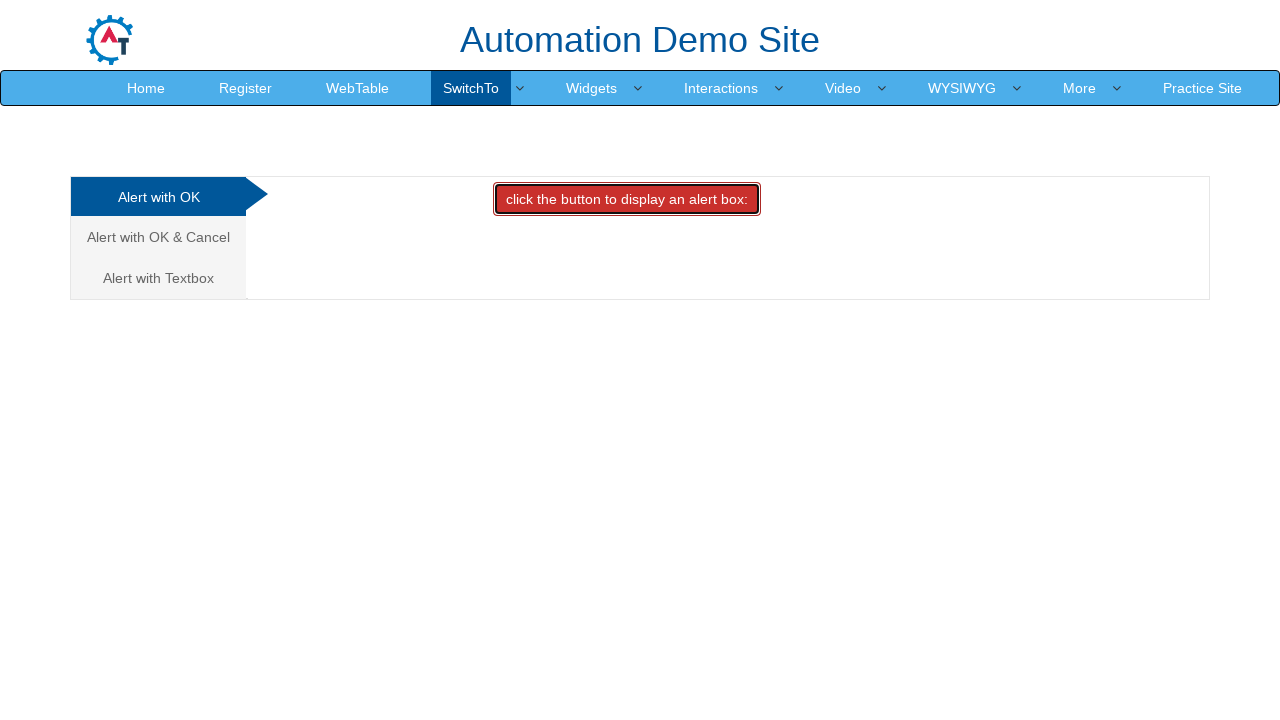